Tests clicking on the full image button to display a larger featured image on the JPL Space page

Starting URL: https://data-class-jpl-space.s3.amazonaws.com/JPL_Space/index.html

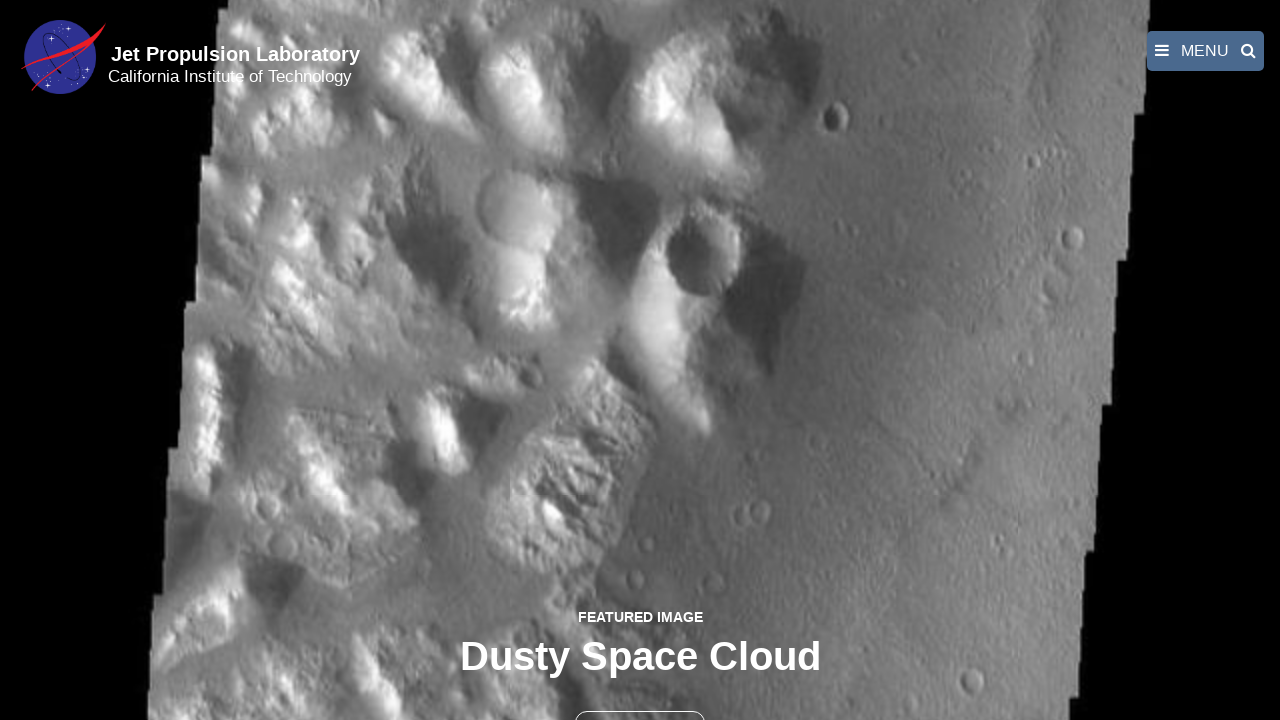

Clicked the full image button to display larger featured image at (640, 699) on button >> nth=1
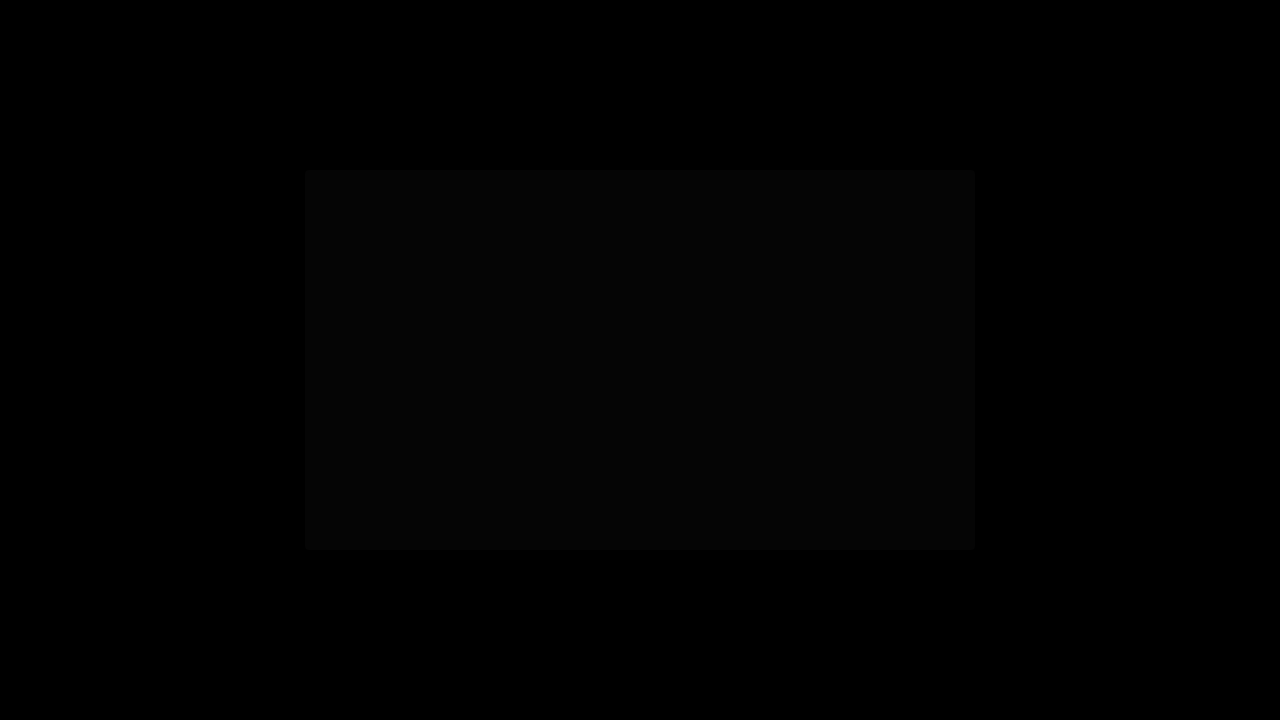

Full-size featured image loaded and displayed
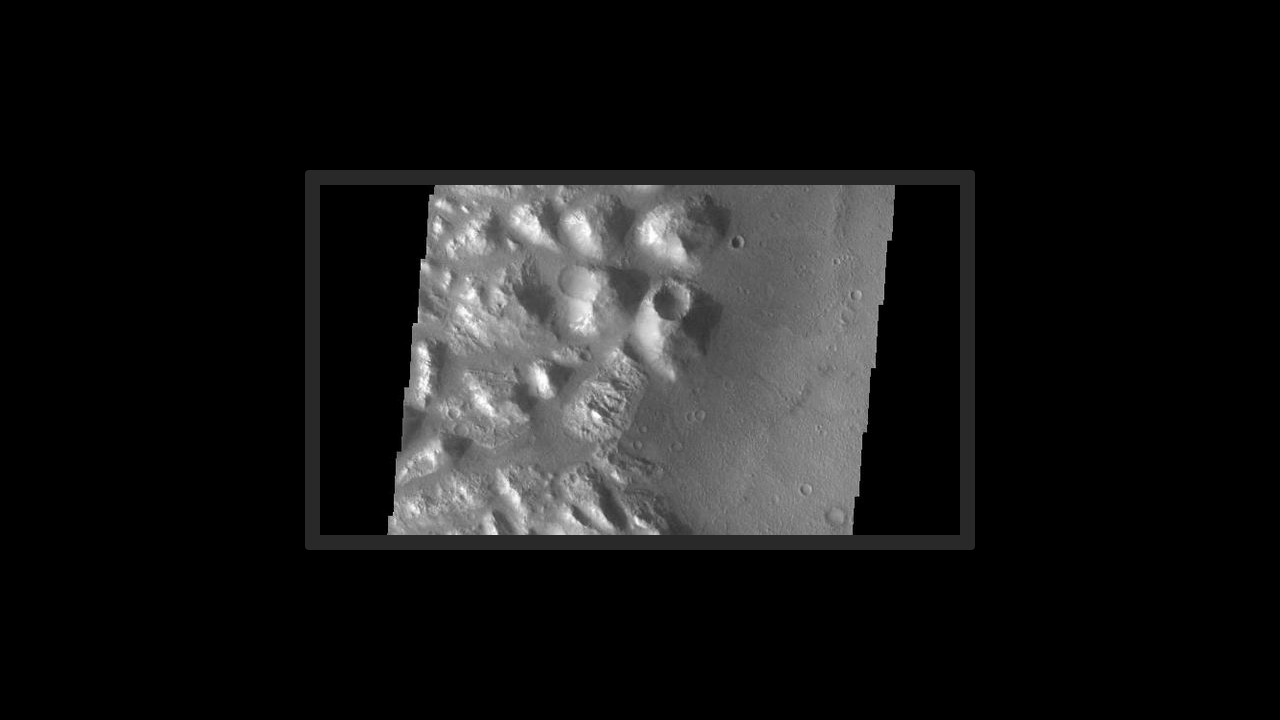

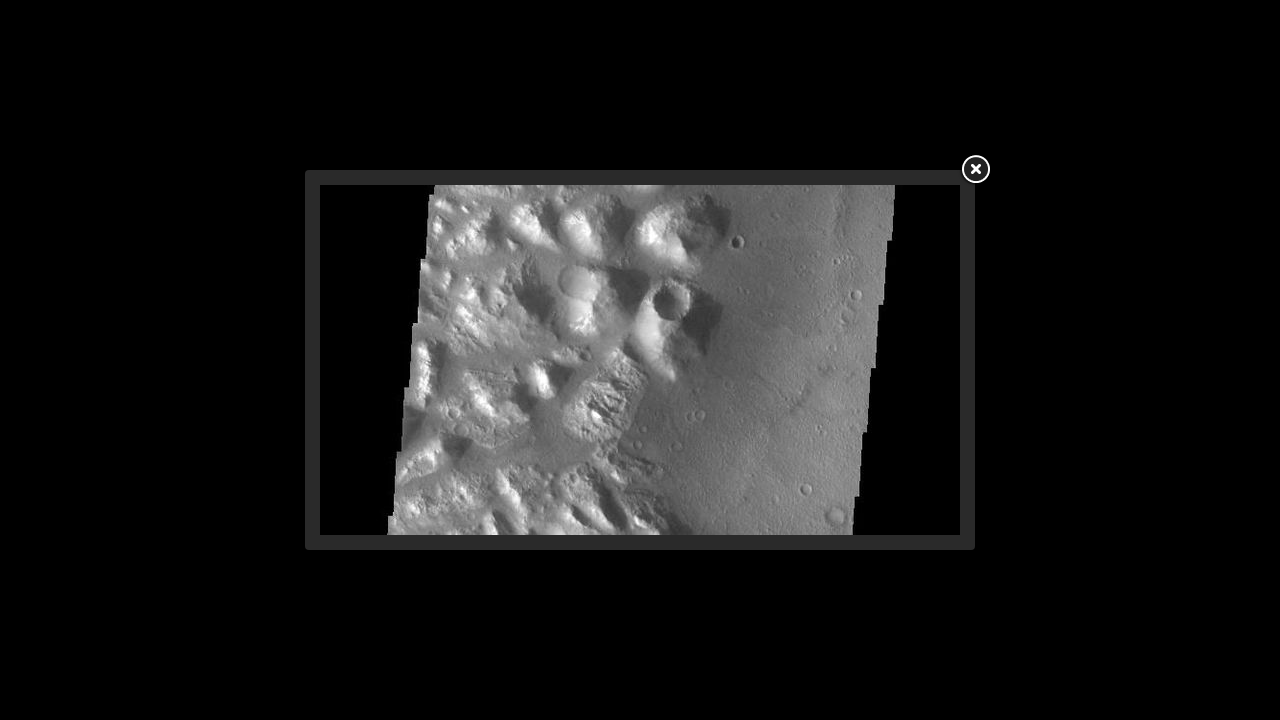